Tests disappearing elements page by finding navigation links and checking for Gallery link behavior

Starting URL: http://the-internet.herokuapp.com/disappearing_elements

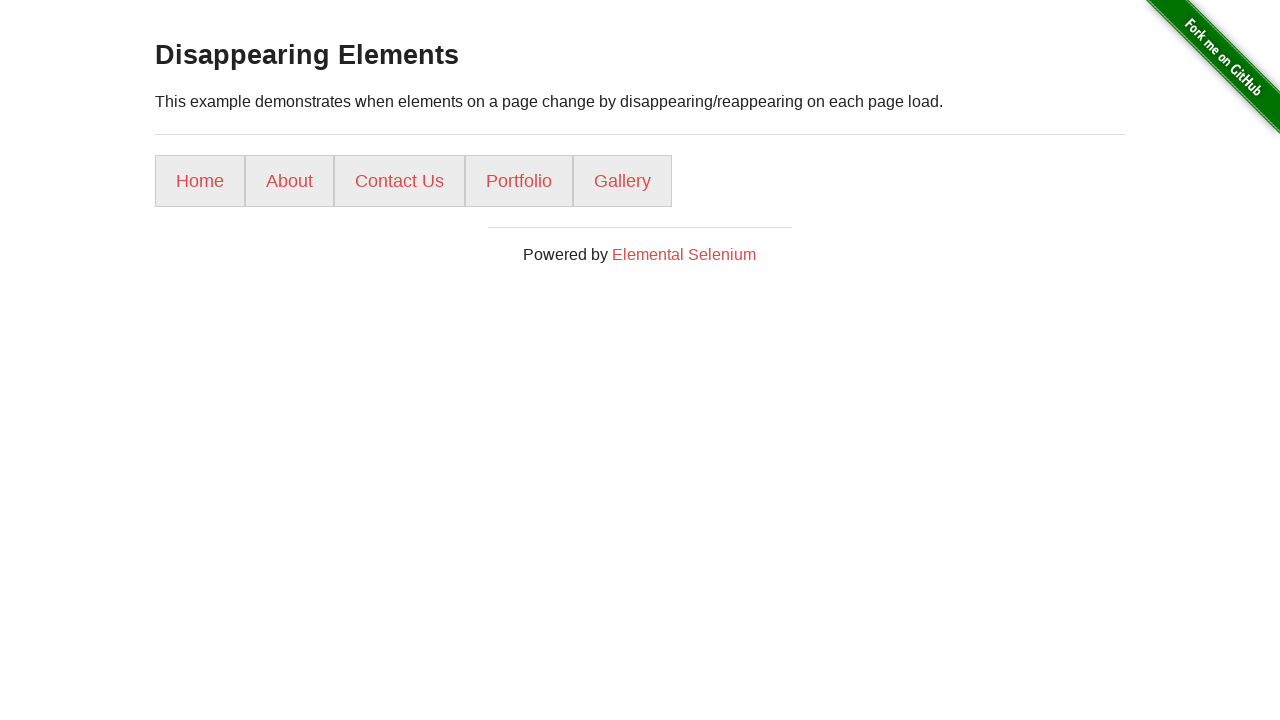

Waited for navigation links to load on disappearing elements page
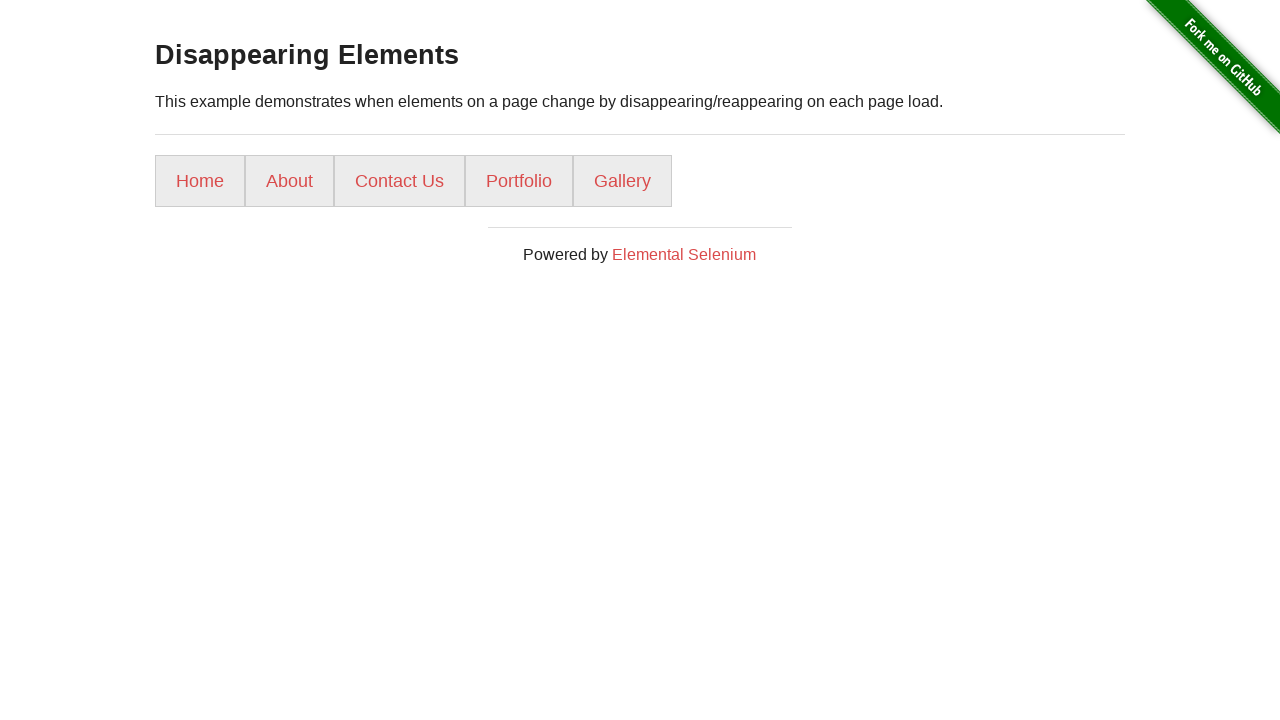

Located all navigation link elements
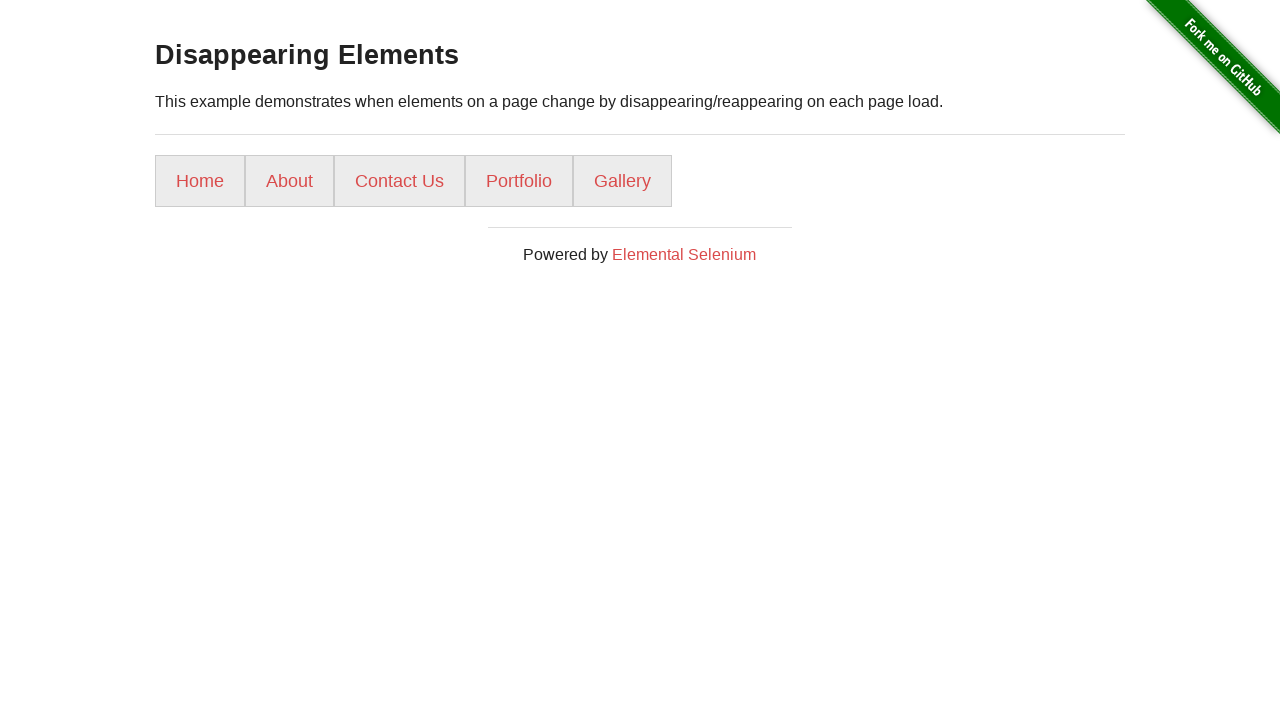

Found Gallery link element in navigation
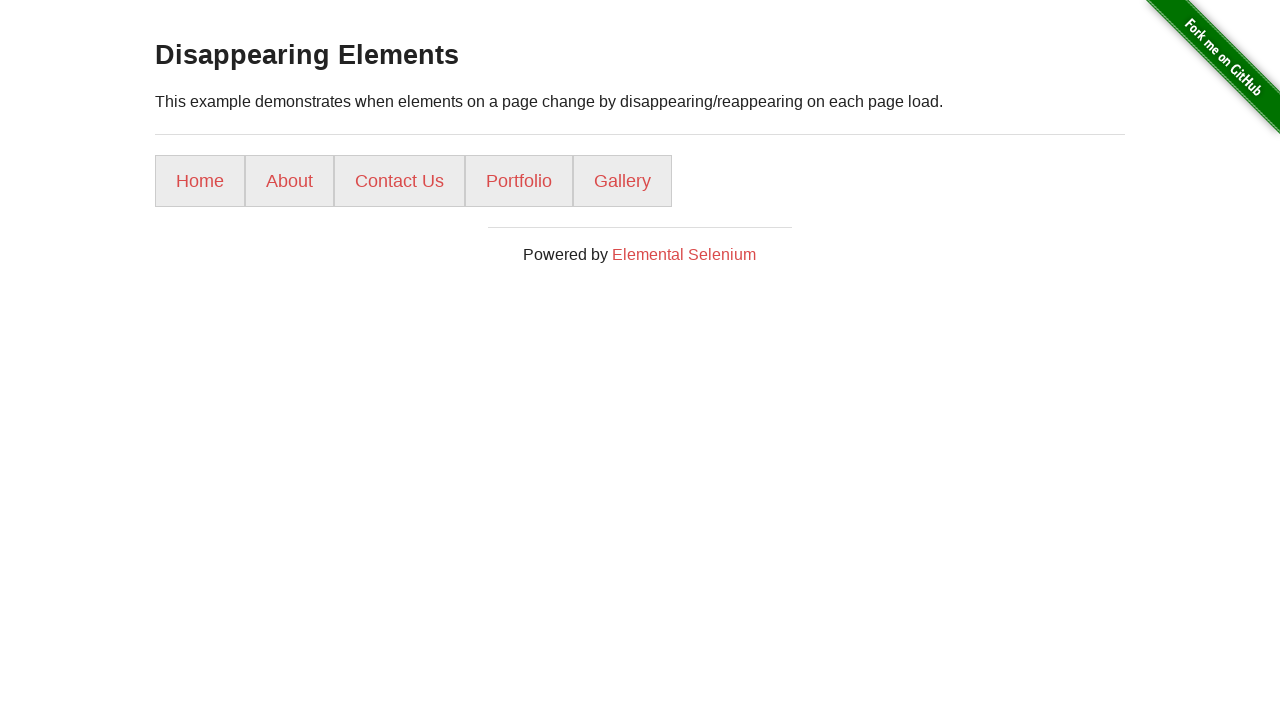

Clicked on Gallery link at (622, 181) on li:has-text('Gallery')
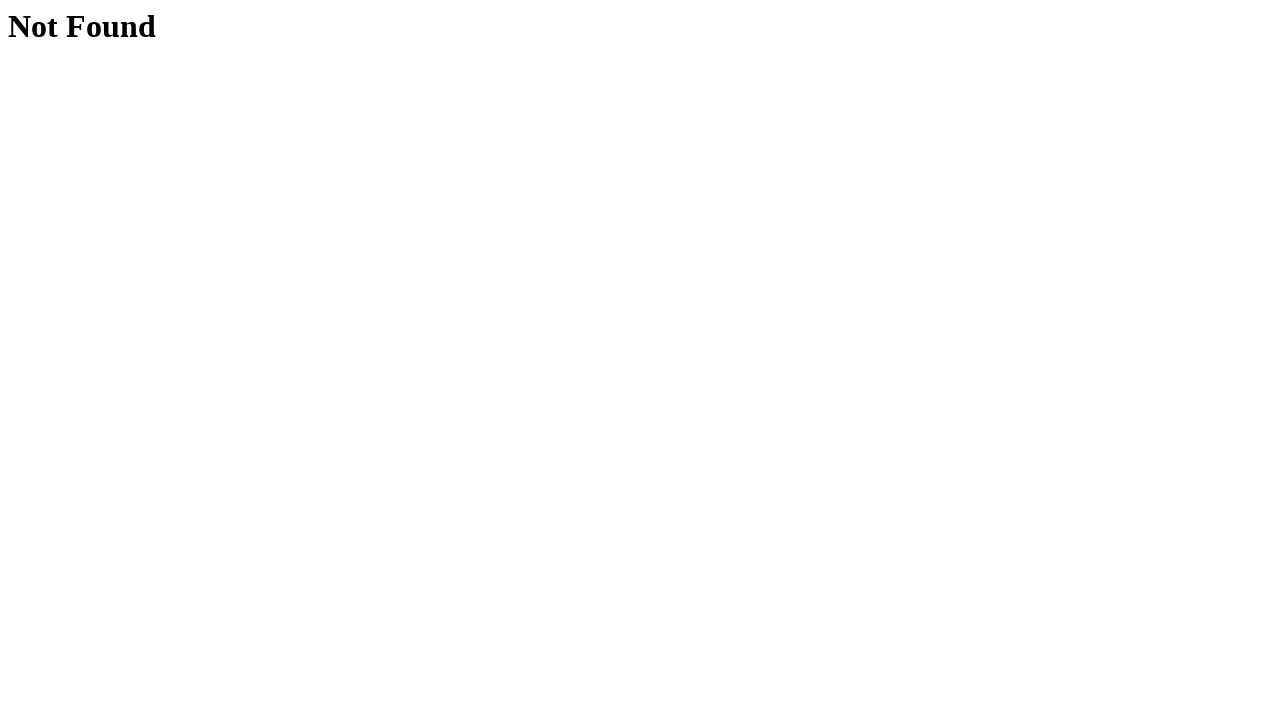

Gallery page loaded and heading element appeared
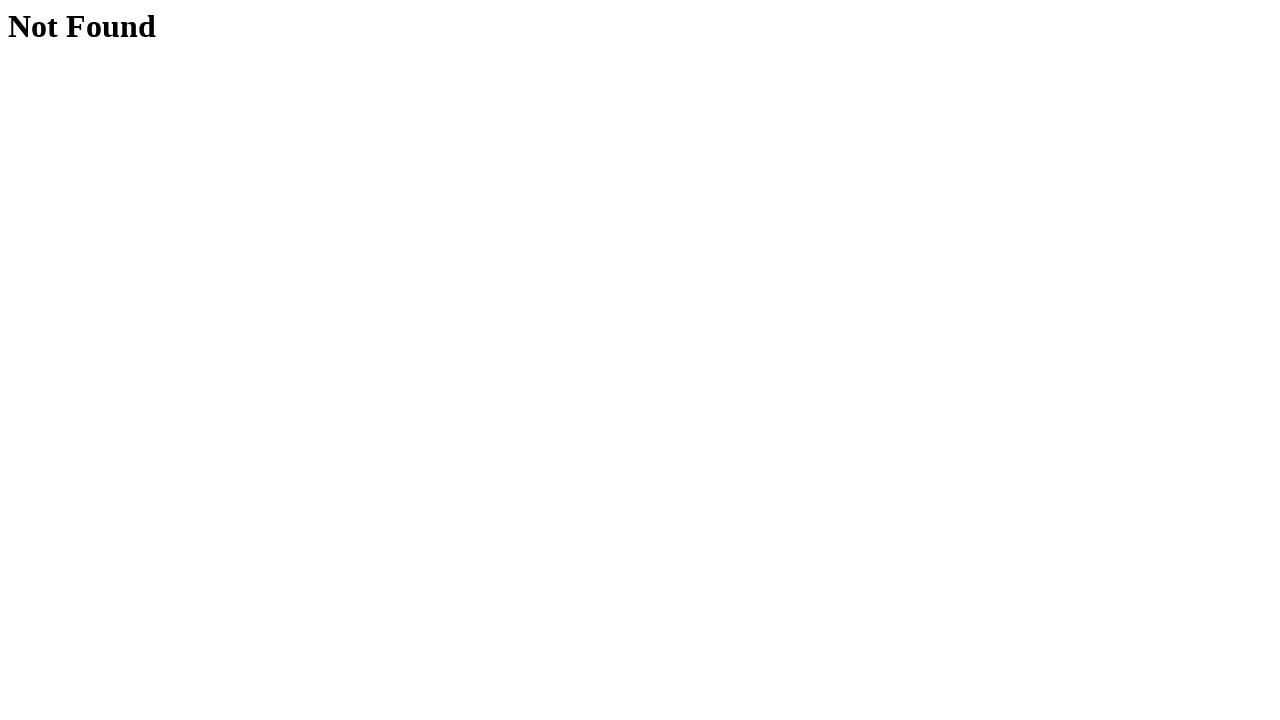

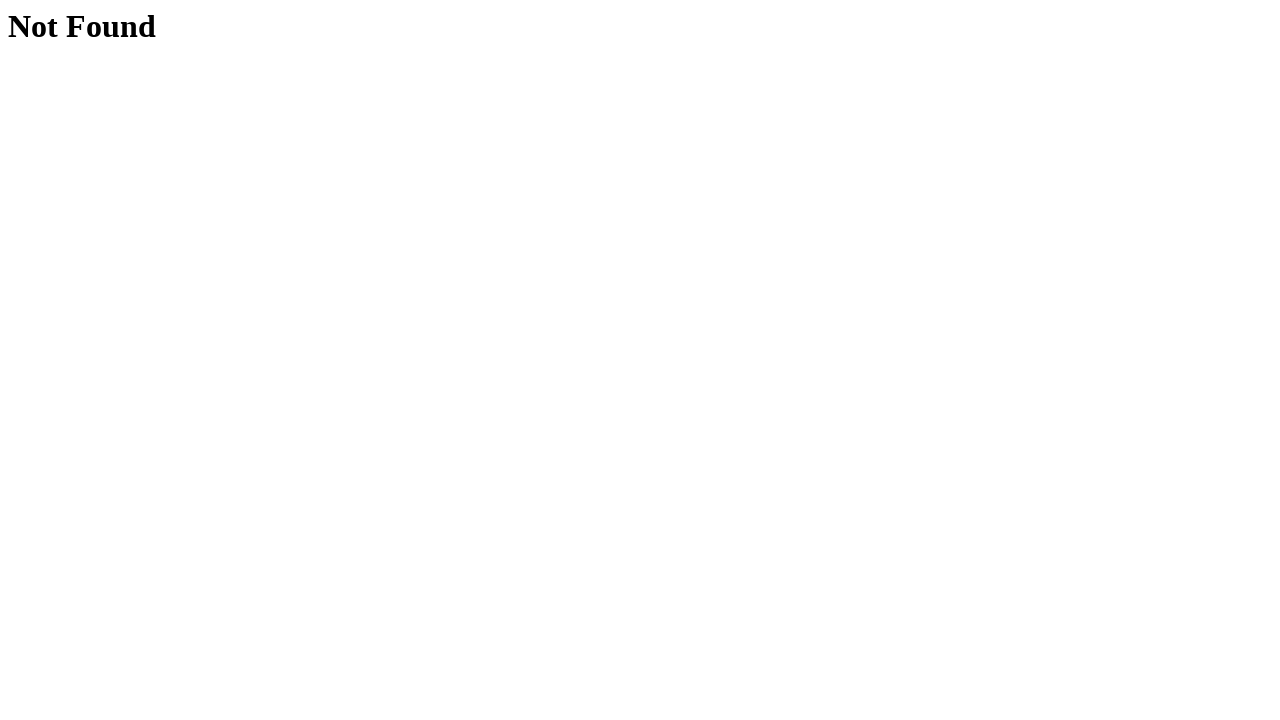